Clicks the "Get started" link on the Playwright homepage and verifies the Installation heading is visible

Starting URL: https://playwright.dev/

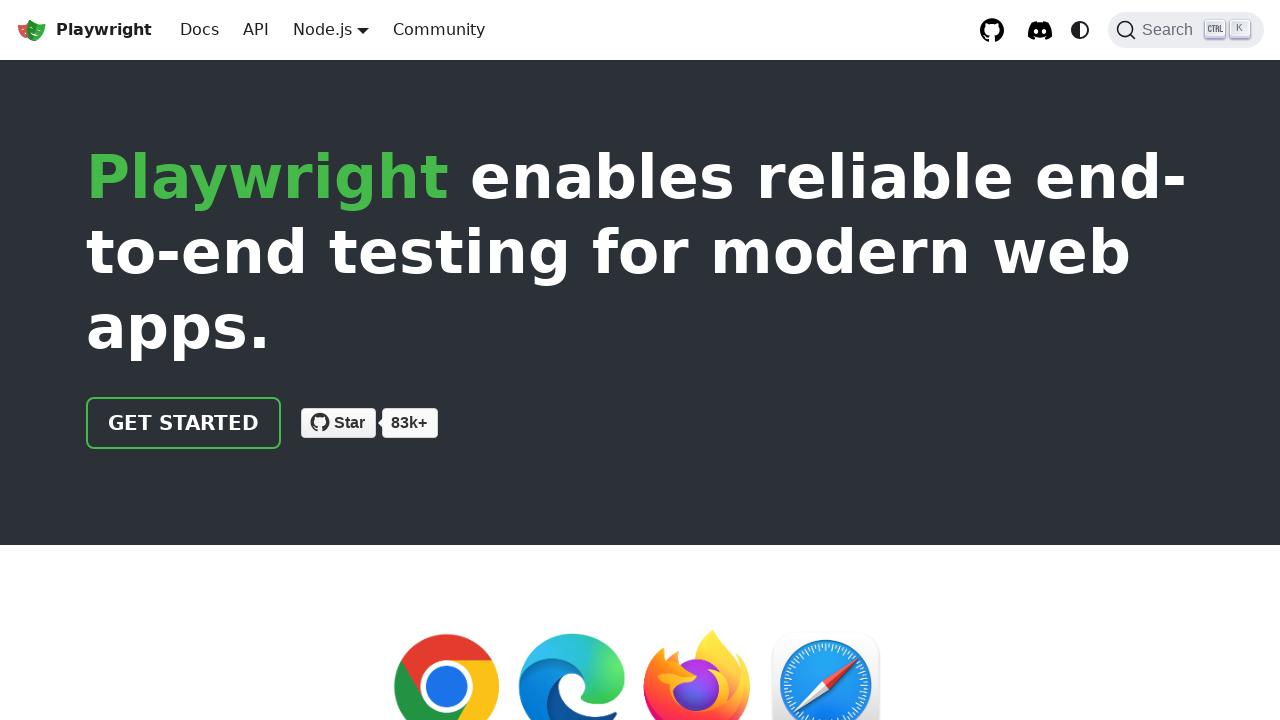

Clicked the 'Get started' link on Playwright homepage at (184, 423) on internal:role=link[name="Get started"i]
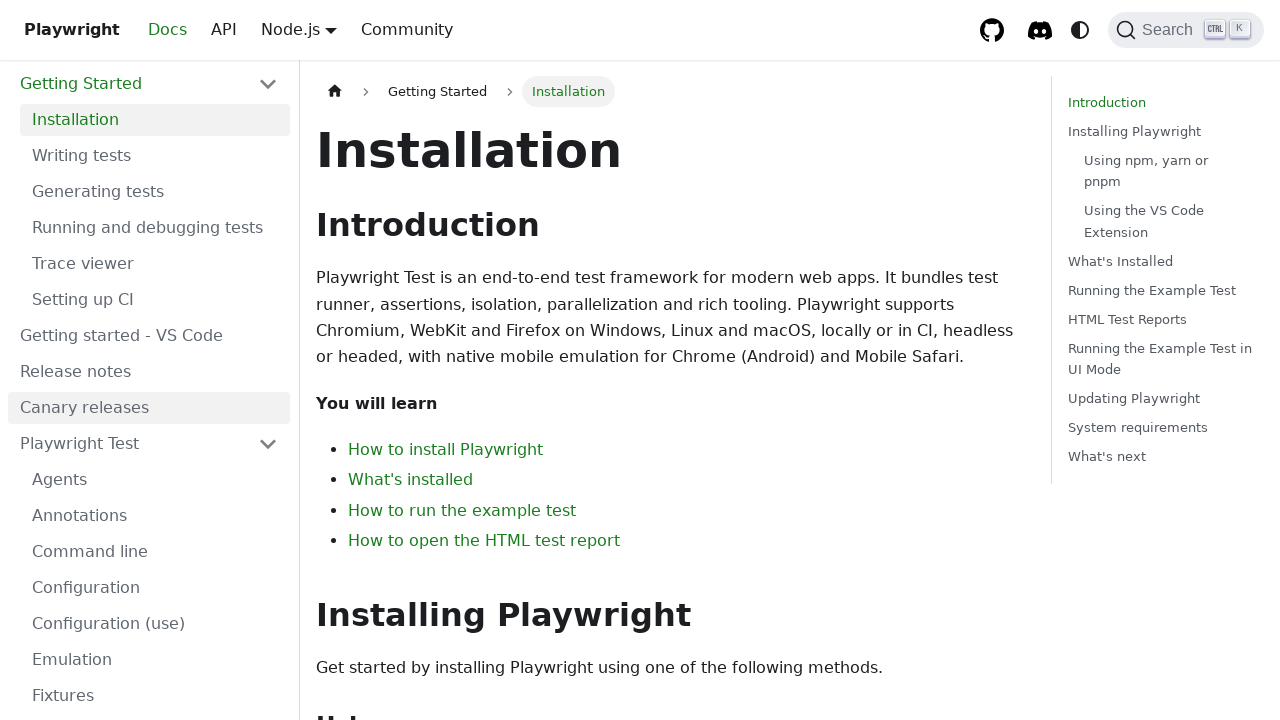

Installation heading is visible on the page
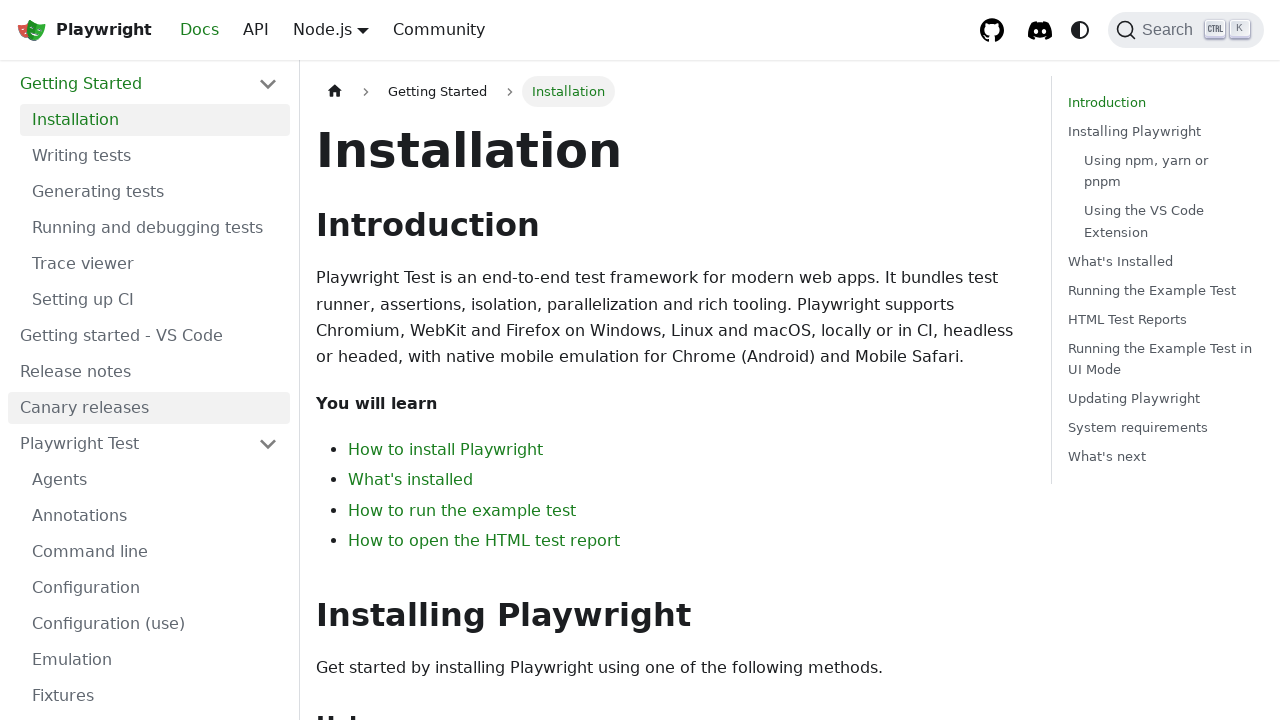

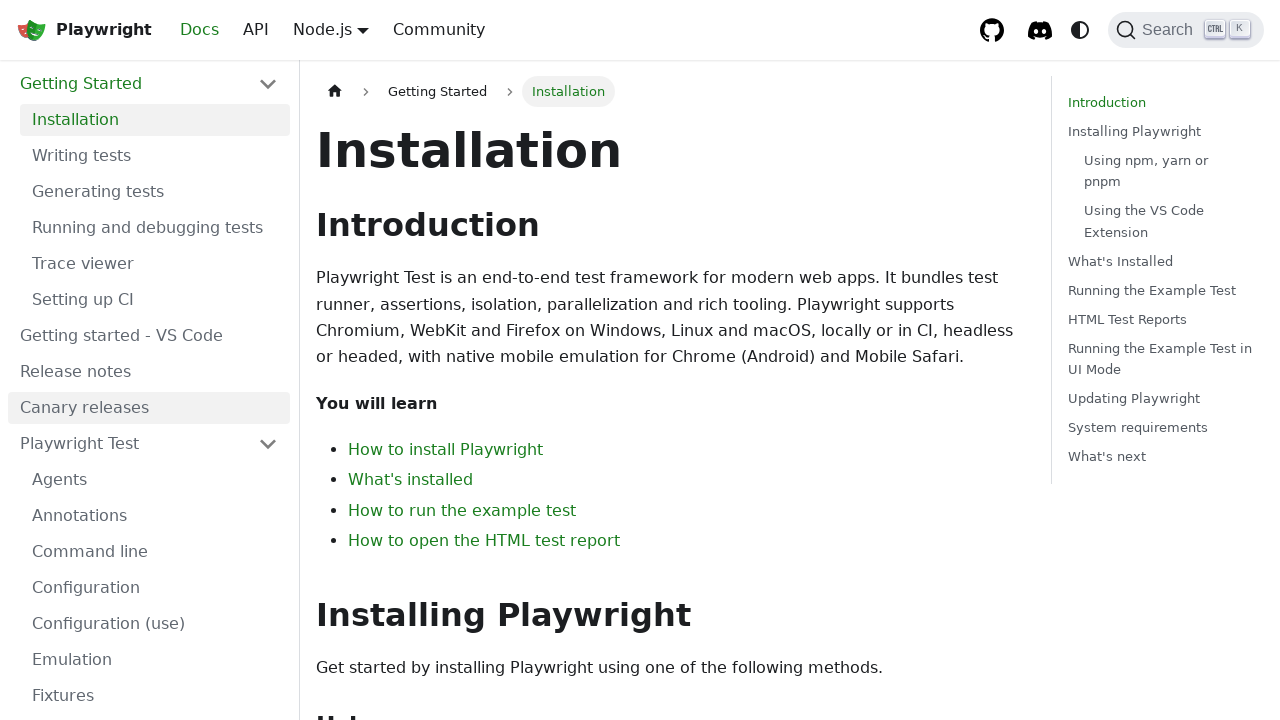